Tests the routing functionality including Active, Completed, All filters and browser back button behavior

Starting URL: https://demo.playwright.dev/todomvc

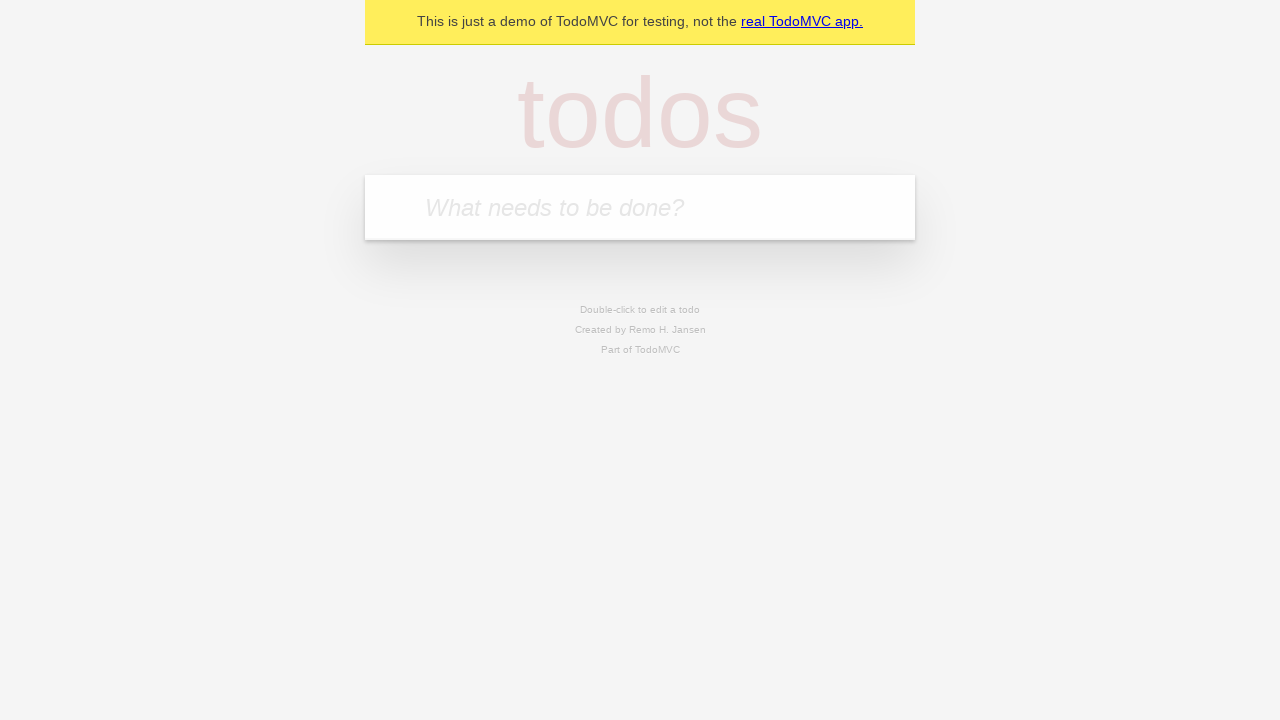

Filled todo input with 'buy some cheese' on internal:attr=[placeholder="What needs to be done?"i]
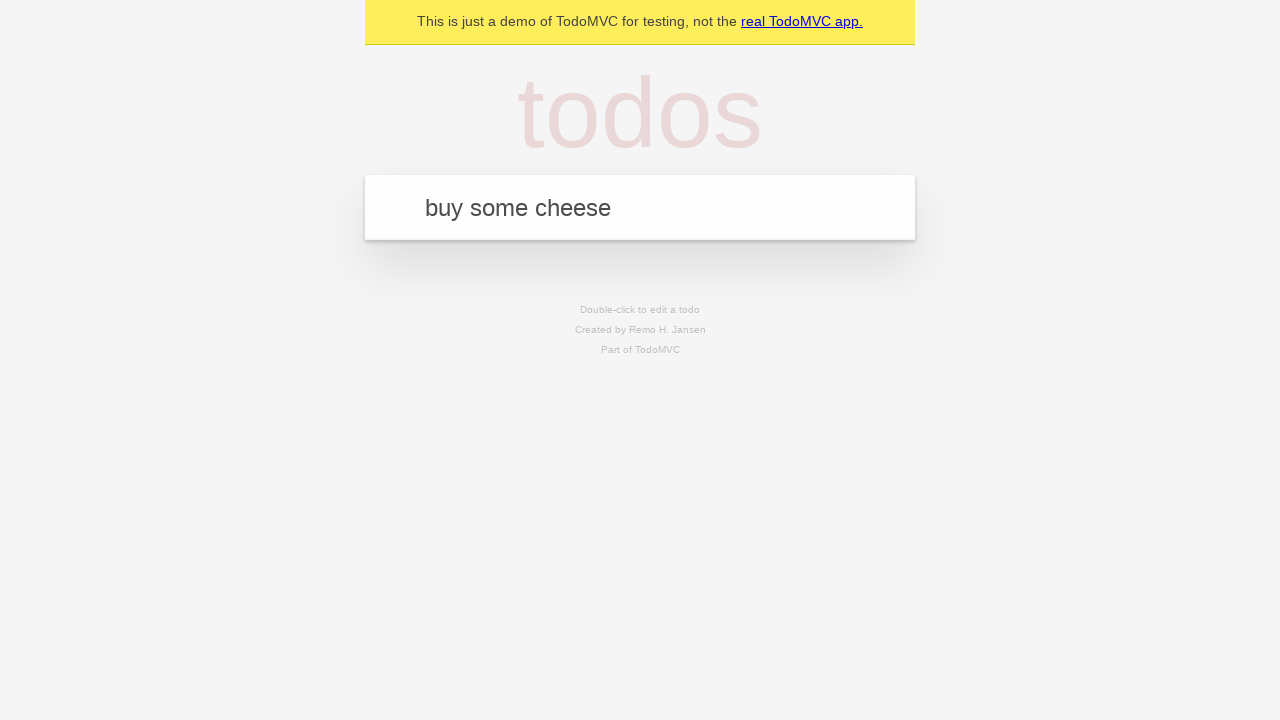

Pressed Enter to create first todo on internal:attr=[placeholder="What needs to be done?"i]
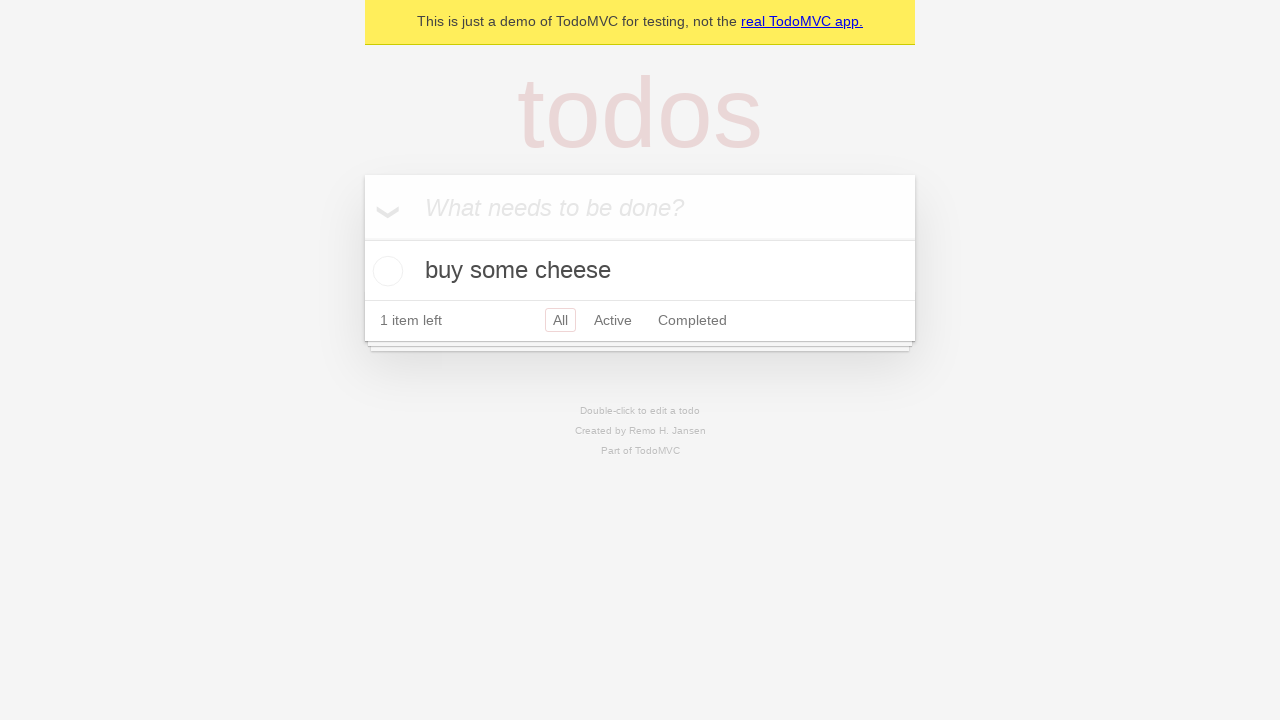

Filled todo input with 'feed the cat' on internal:attr=[placeholder="What needs to be done?"i]
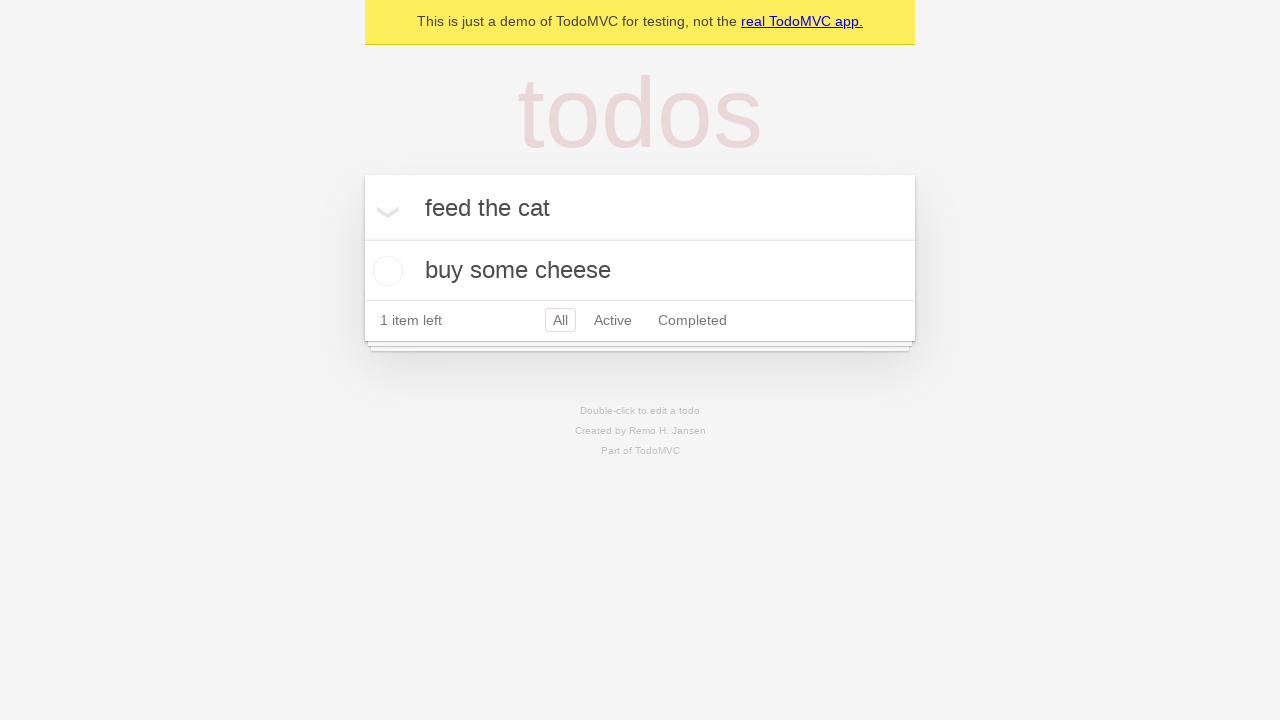

Pressed Enter to create second todo on internal:attr=[placeholder="What needs to be done?"i]
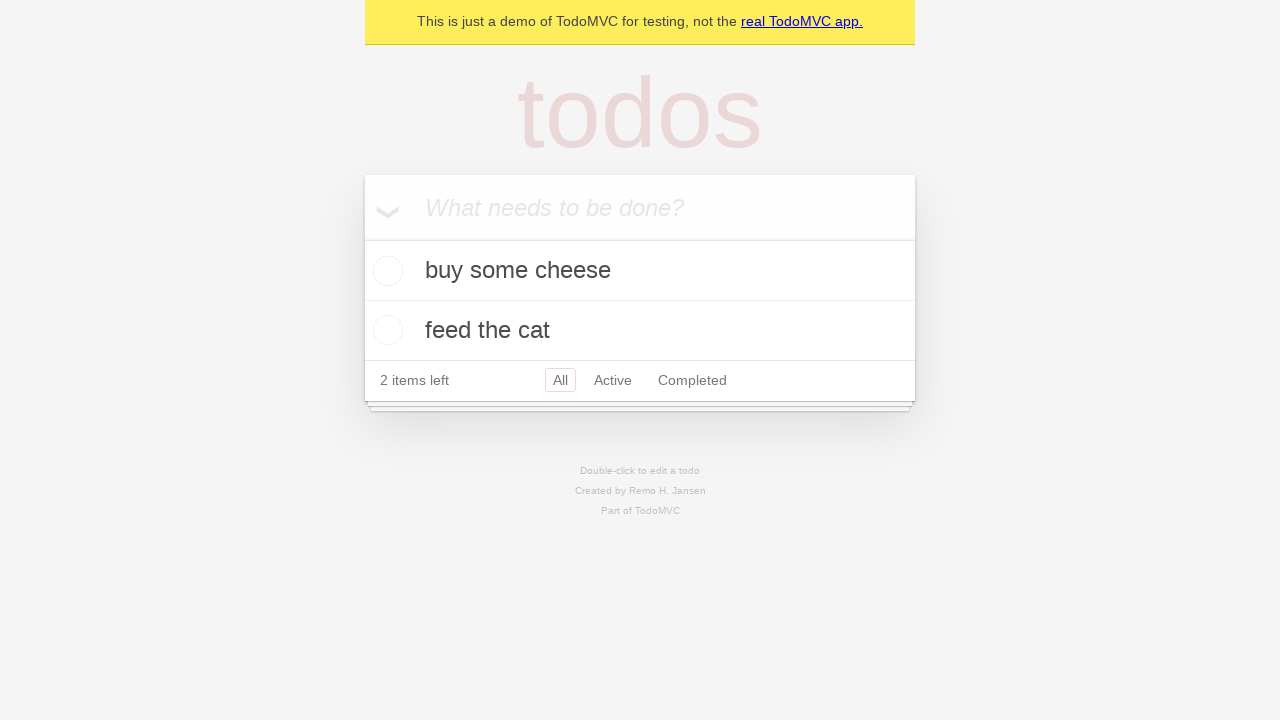

Filled todo input with 'book a doctors appointment' on internal:attr=[placeholder="What needs to be done?"i]
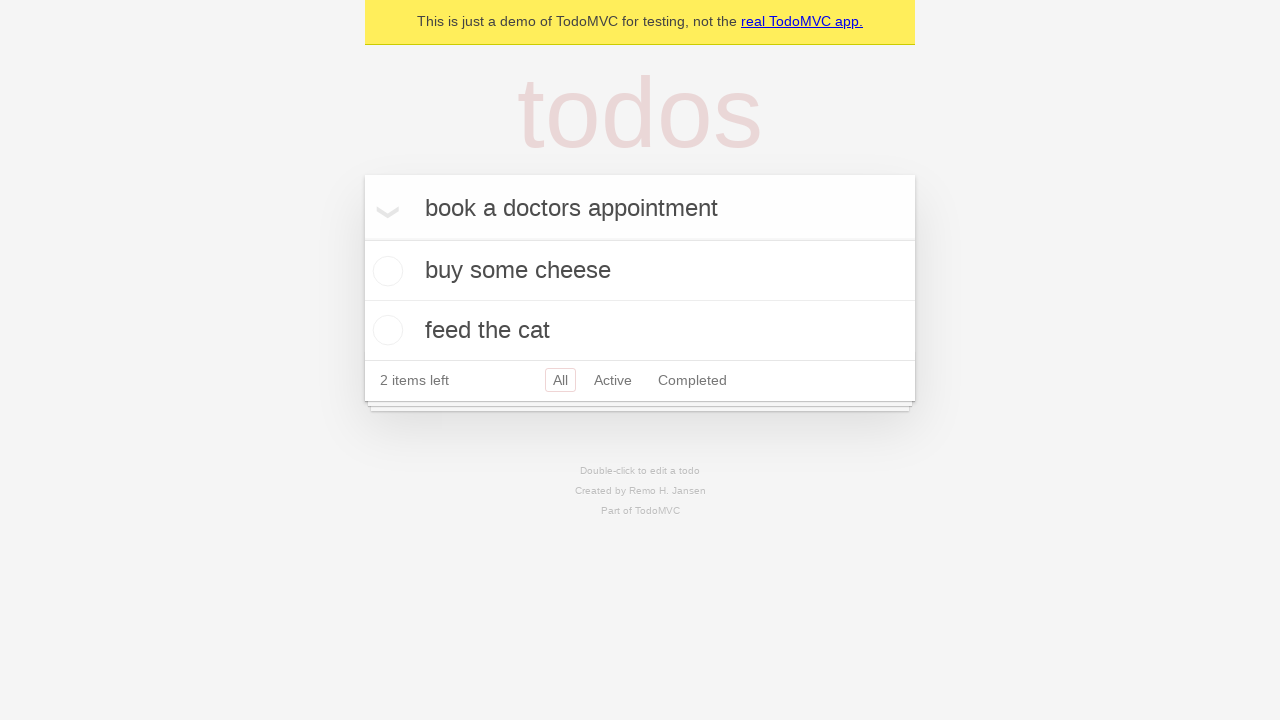

Pressed Enter to create third todo on internal:attr=[placeholder="What needs to be done?"i]
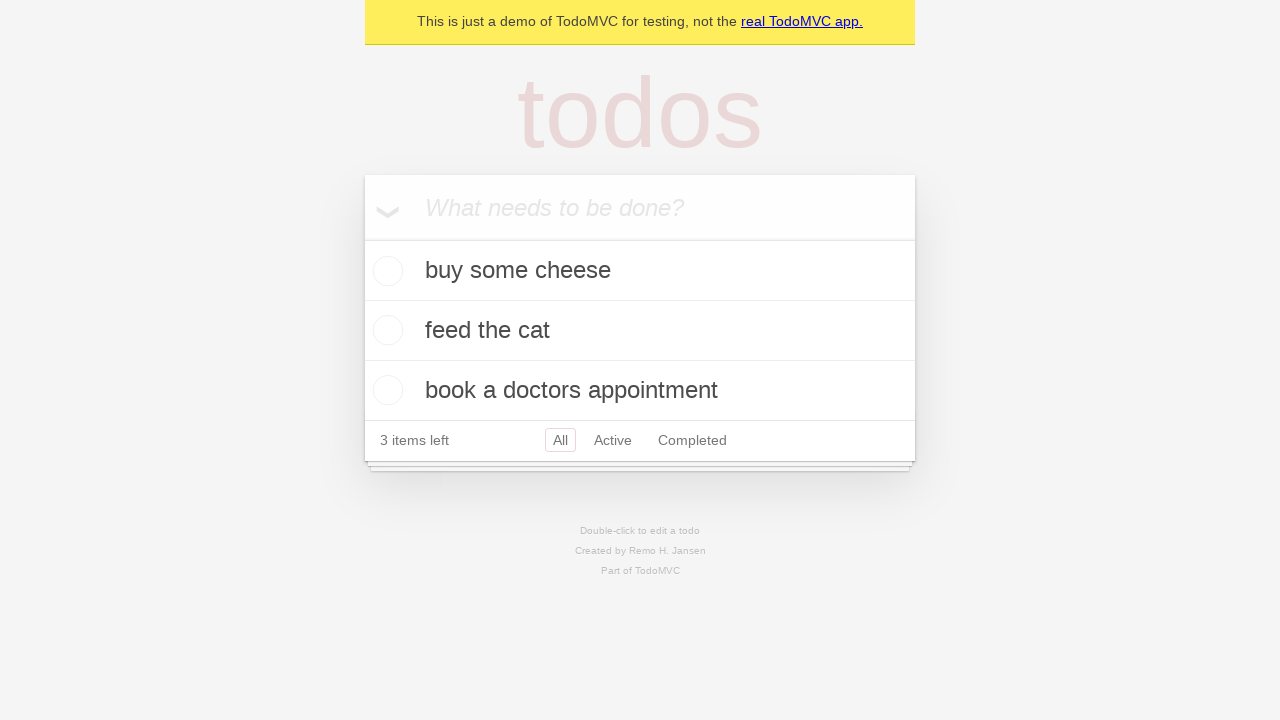

Clicked Active filter link at (613, 440) on internal:role=link[name="Active"i]
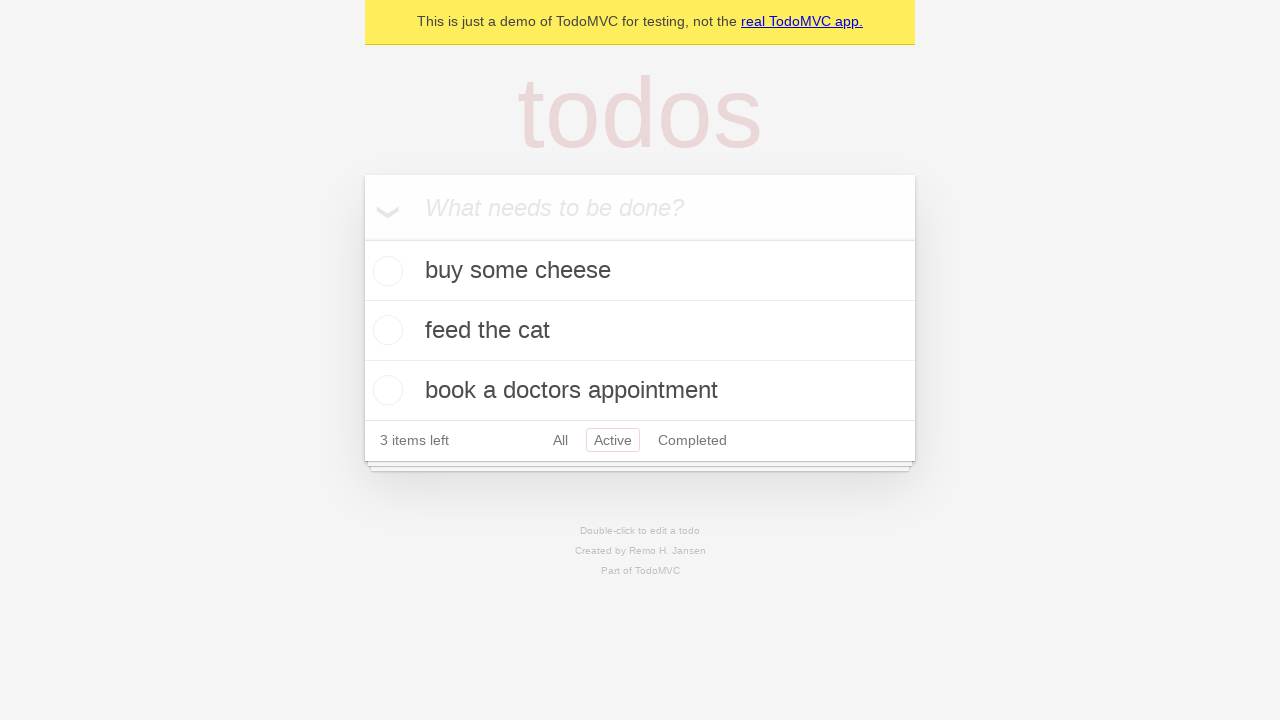

Active filter applied and todo items loaded
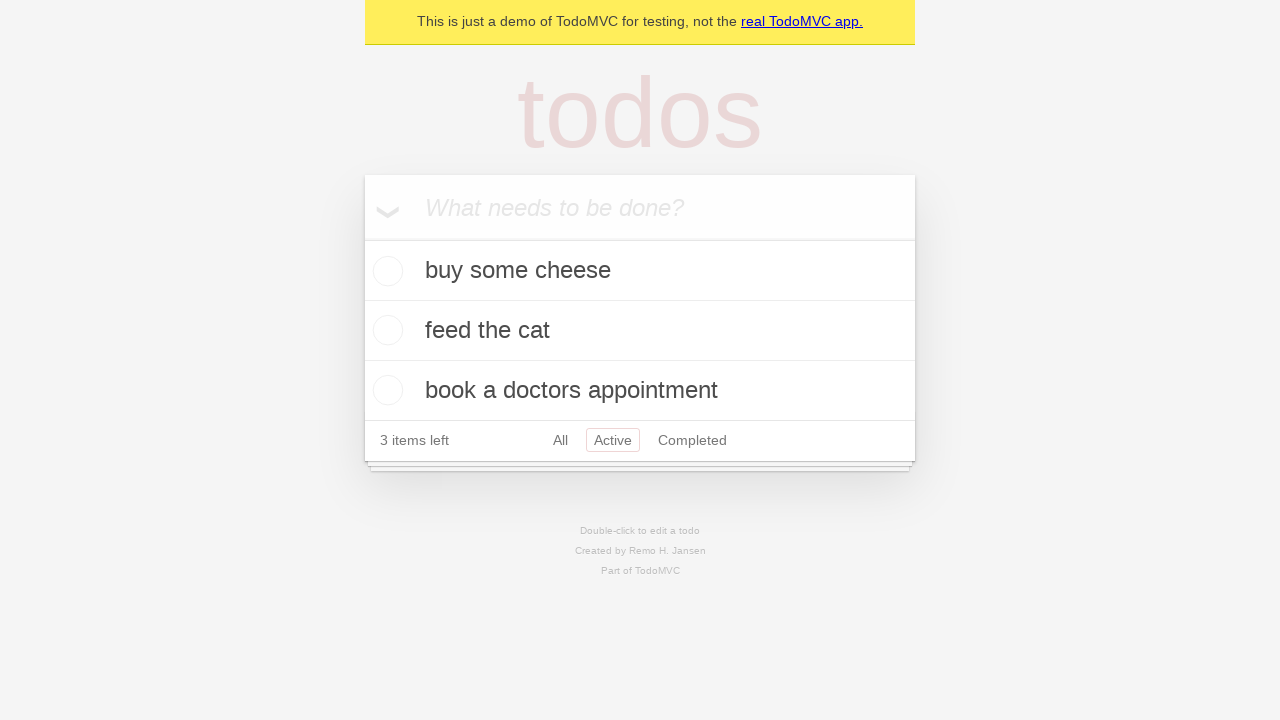

Clicked Completed filter link at (692, 440) on internal:role=link[name="Completed"i]
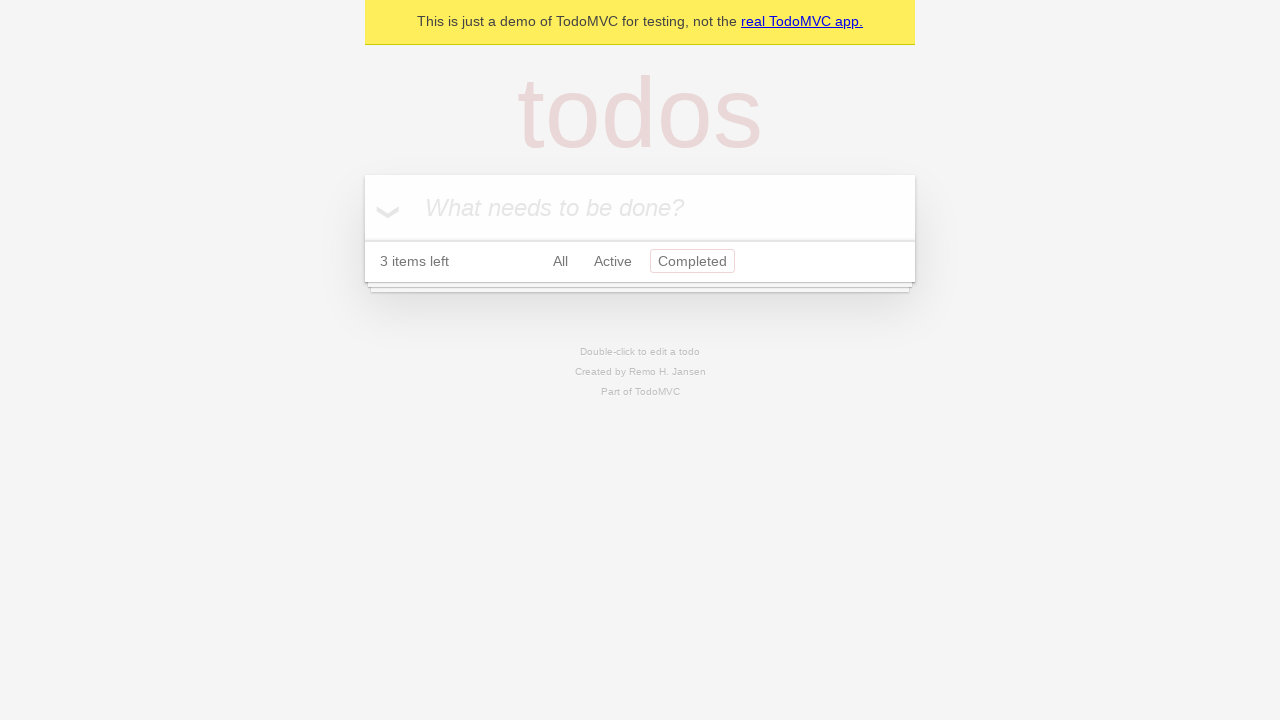

Waited for Completed filter to apply
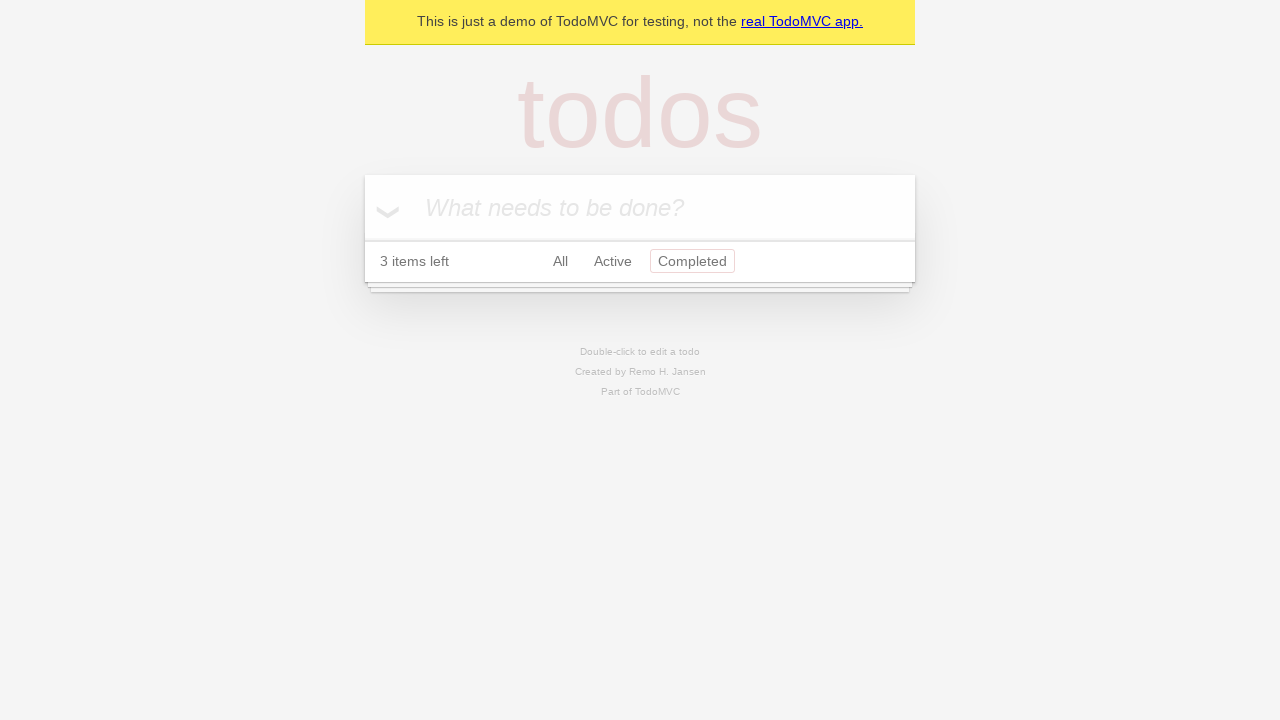

Clicked All filter link at (560, 261) on internal:role=link[name="All"i]
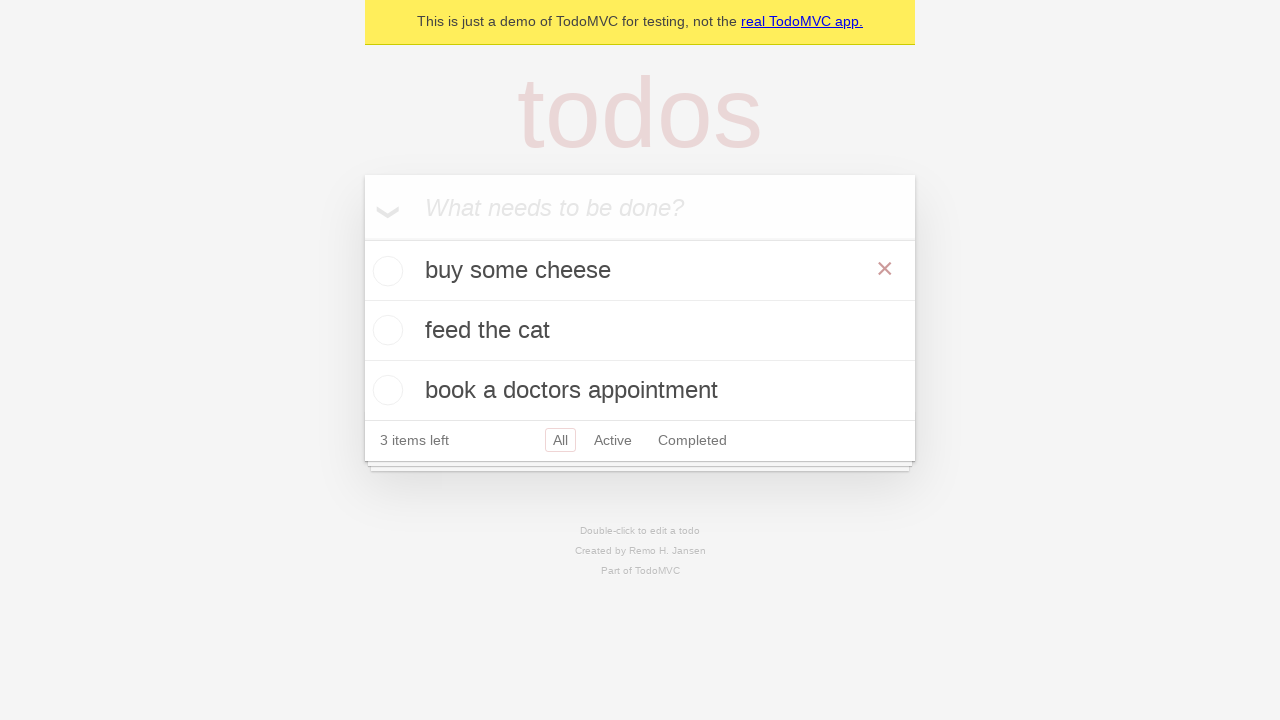

All filter applied and all todo items loaded
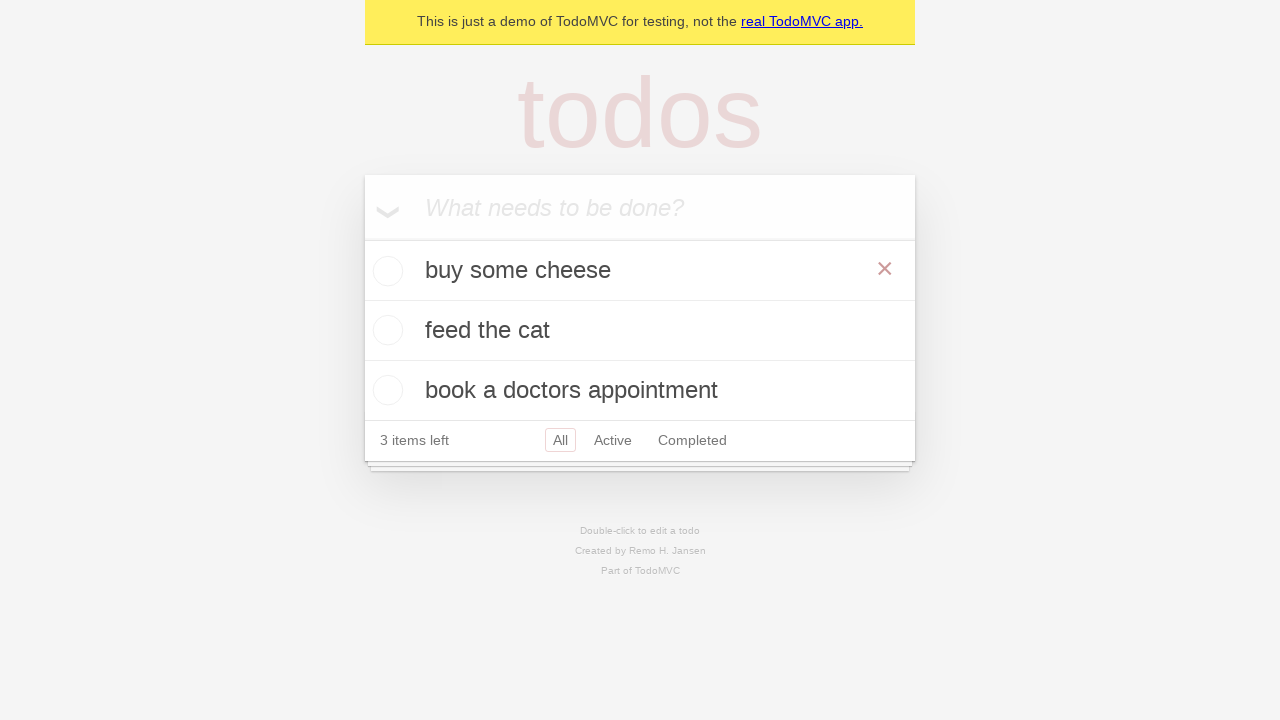

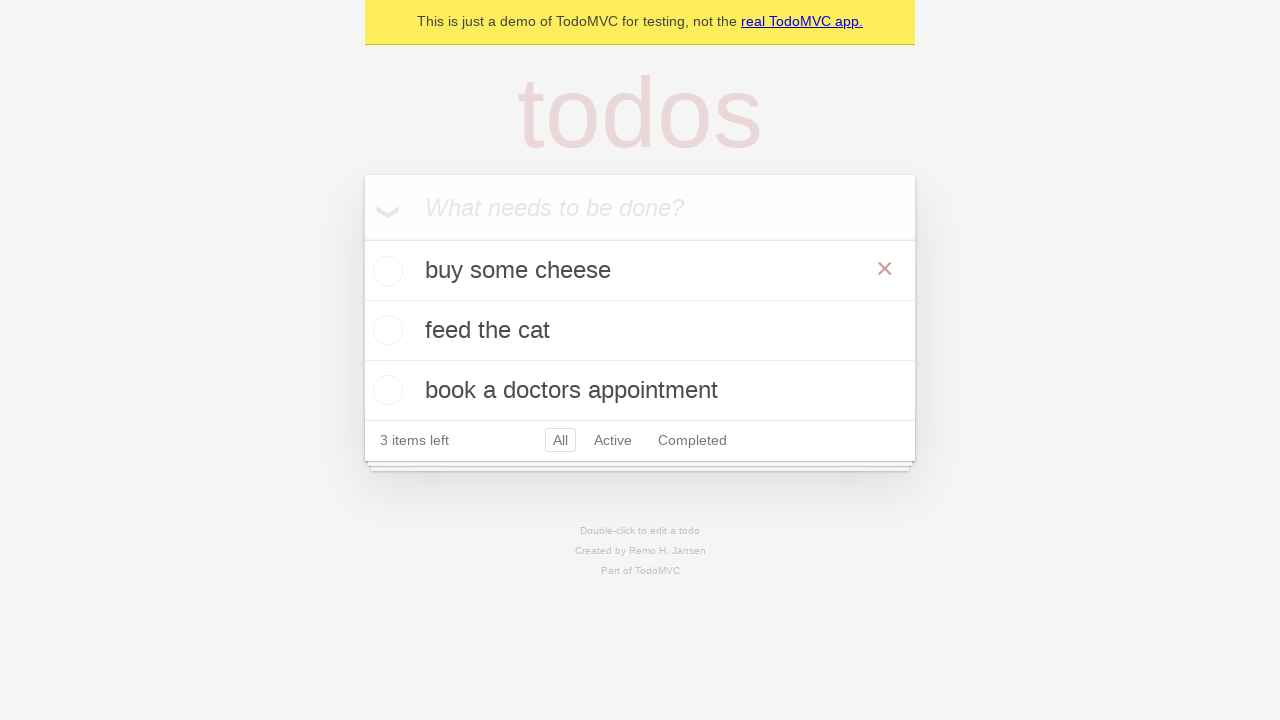